Tests the Add/Remove Elements functionality by clicking the Add Element button, verifying the Delete button appears, clicking Delete, and verifying the page header is visible

Starting URL: https://the-internet.herokuapp.com/add_remove_elements/

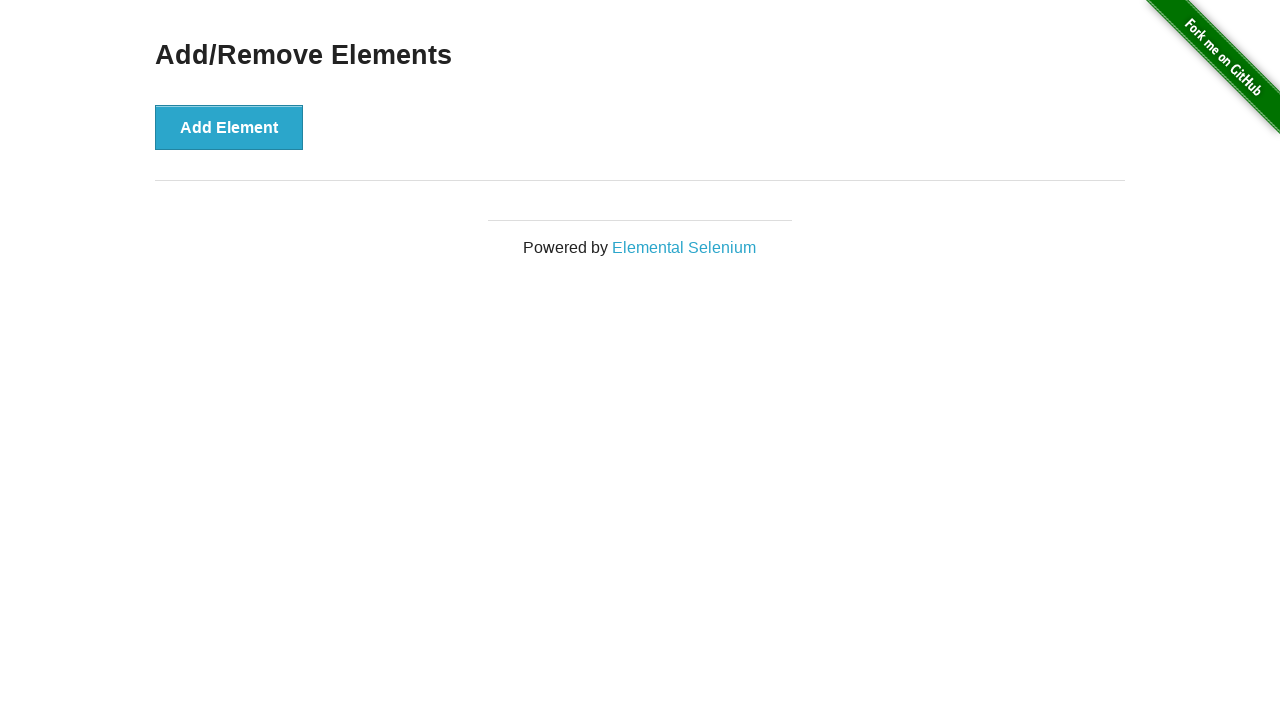

Clicked the Add Element button at (229, 127) on button[onclick='addElement()']
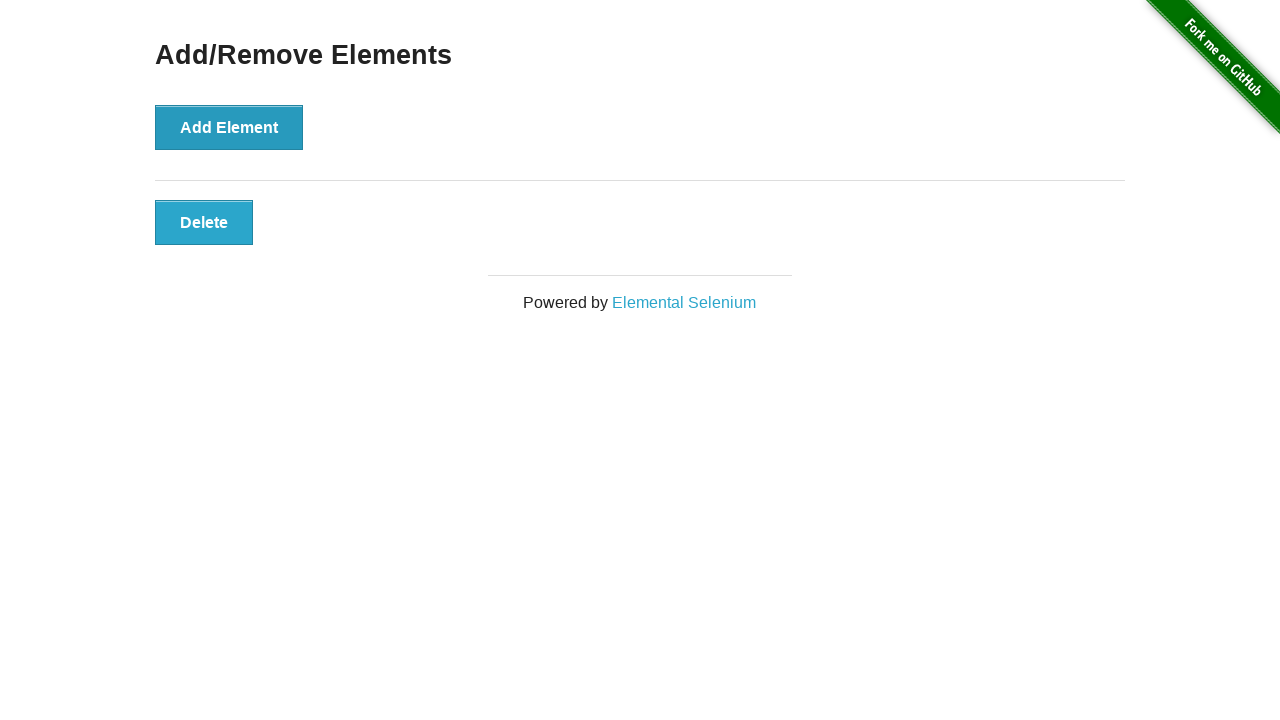

Waited for Delete button to appear
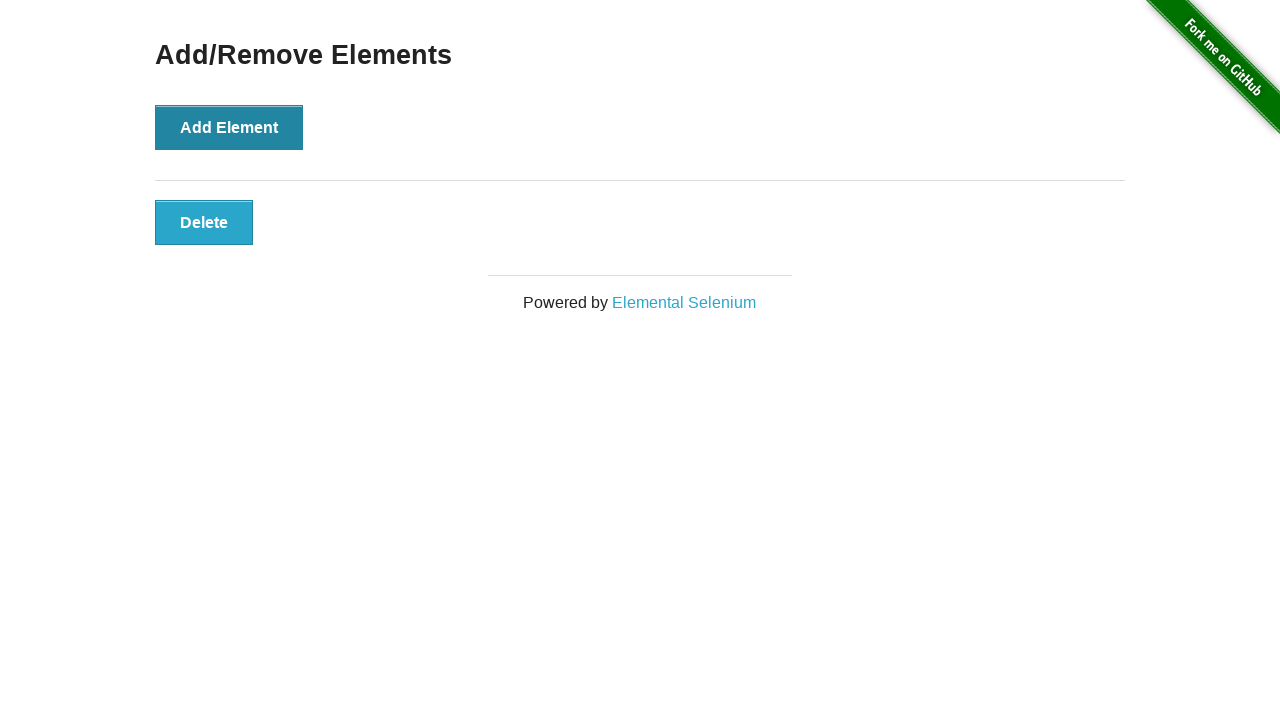

Located the Delete button element
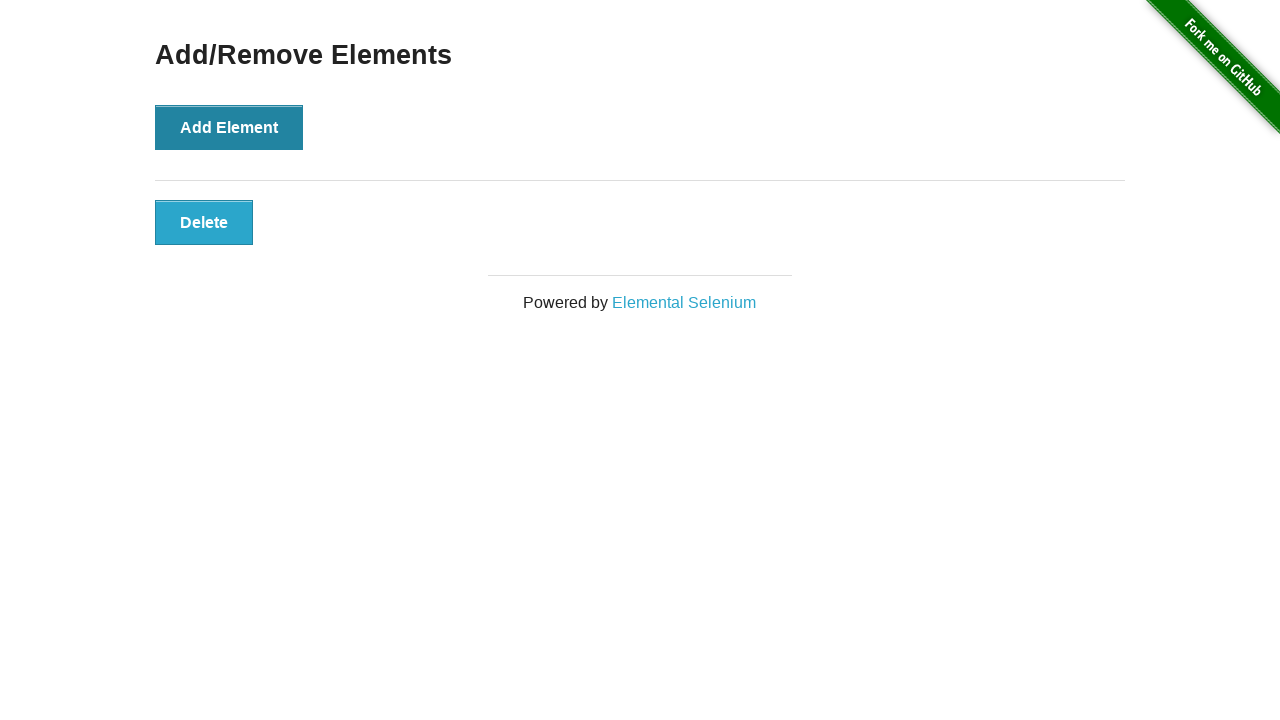

Verified Delete button is visible
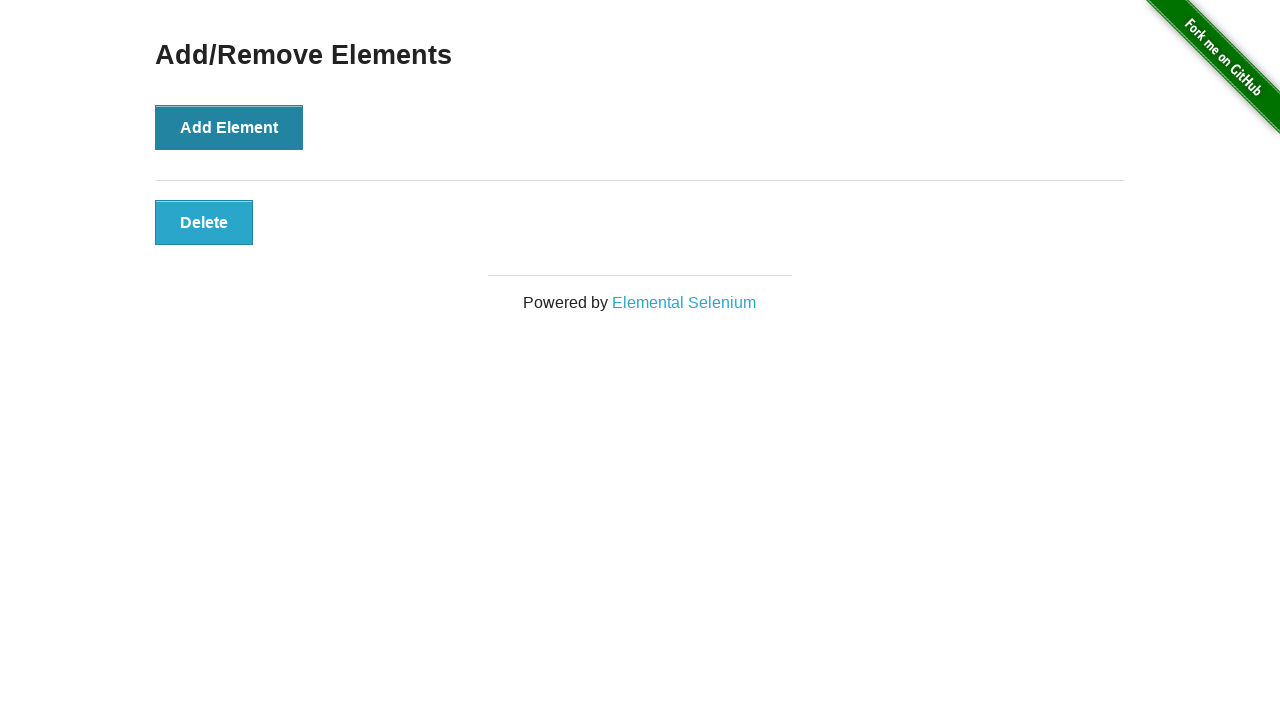

Clicked the Delete button at (204, 222) on button[onclick='deleteElement()']
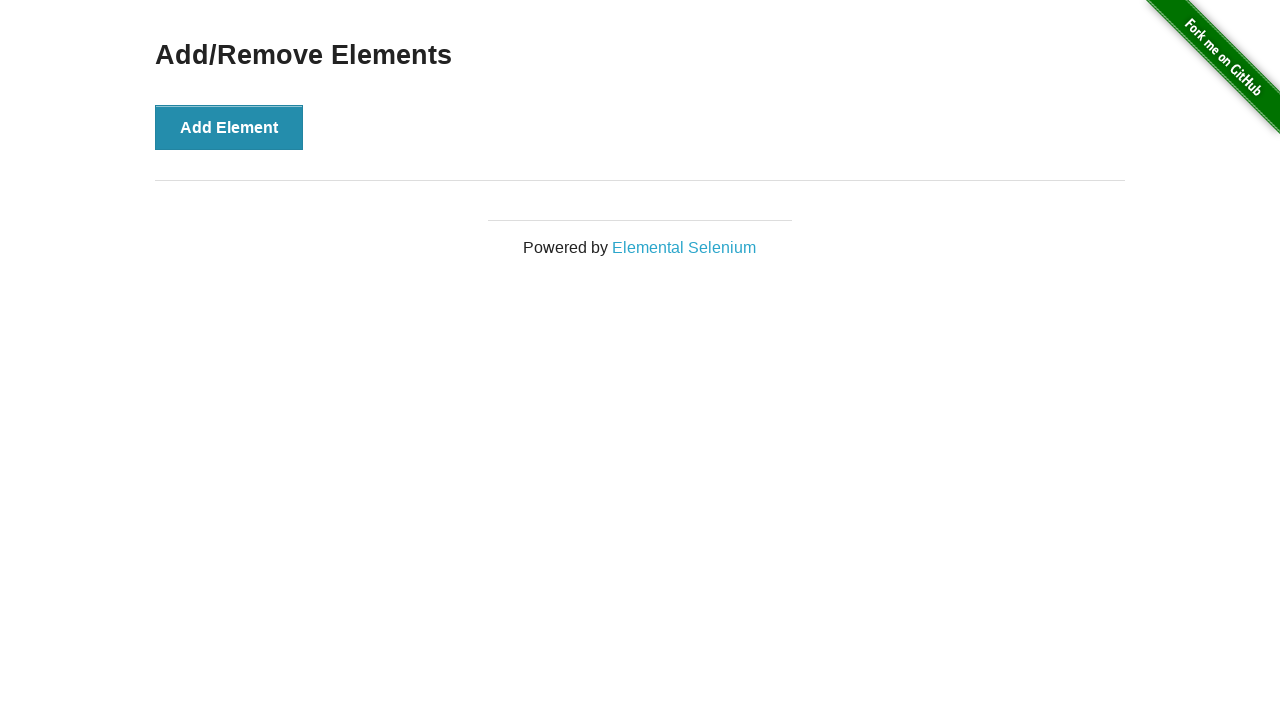

Located the page heading element
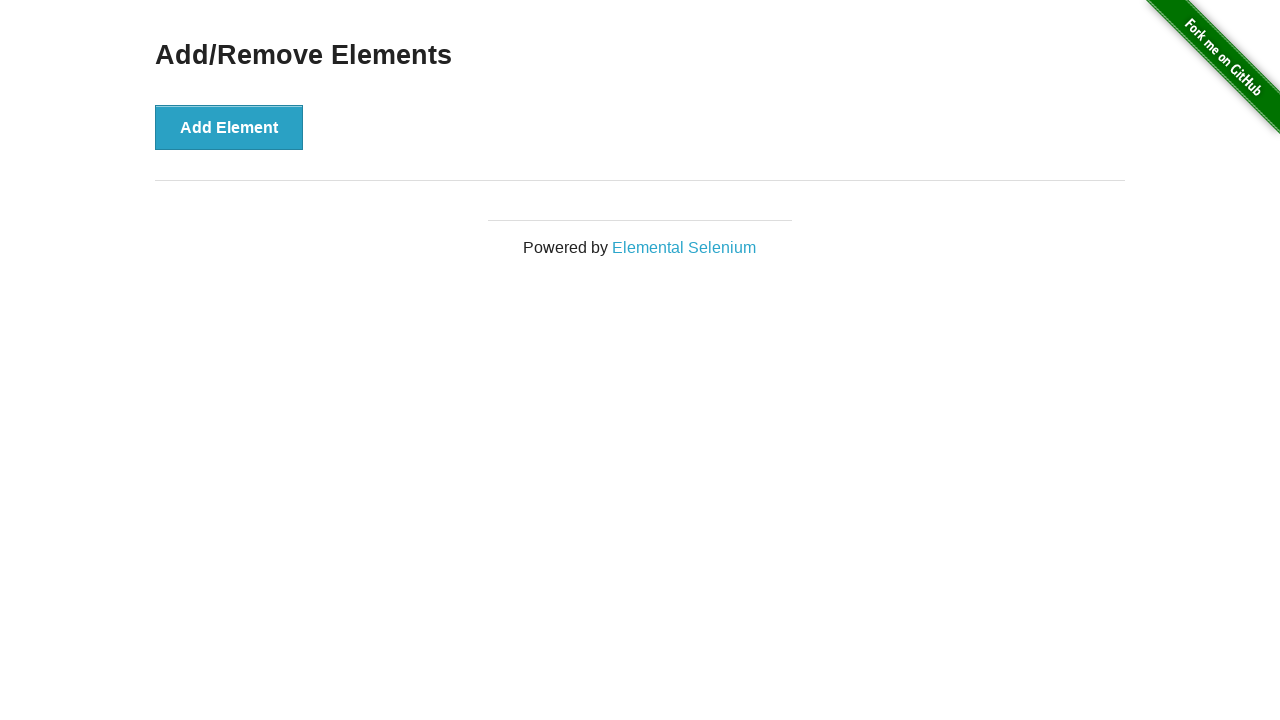

Verified Add/Remove Elements heading is visible
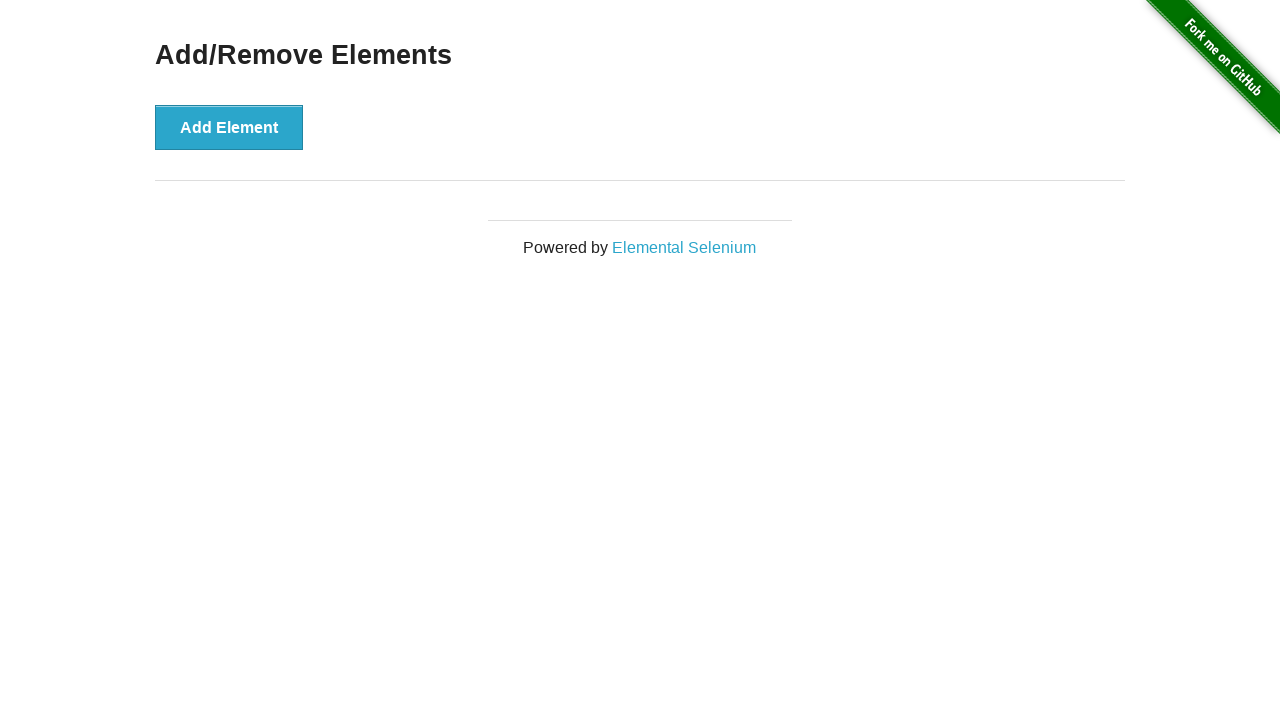

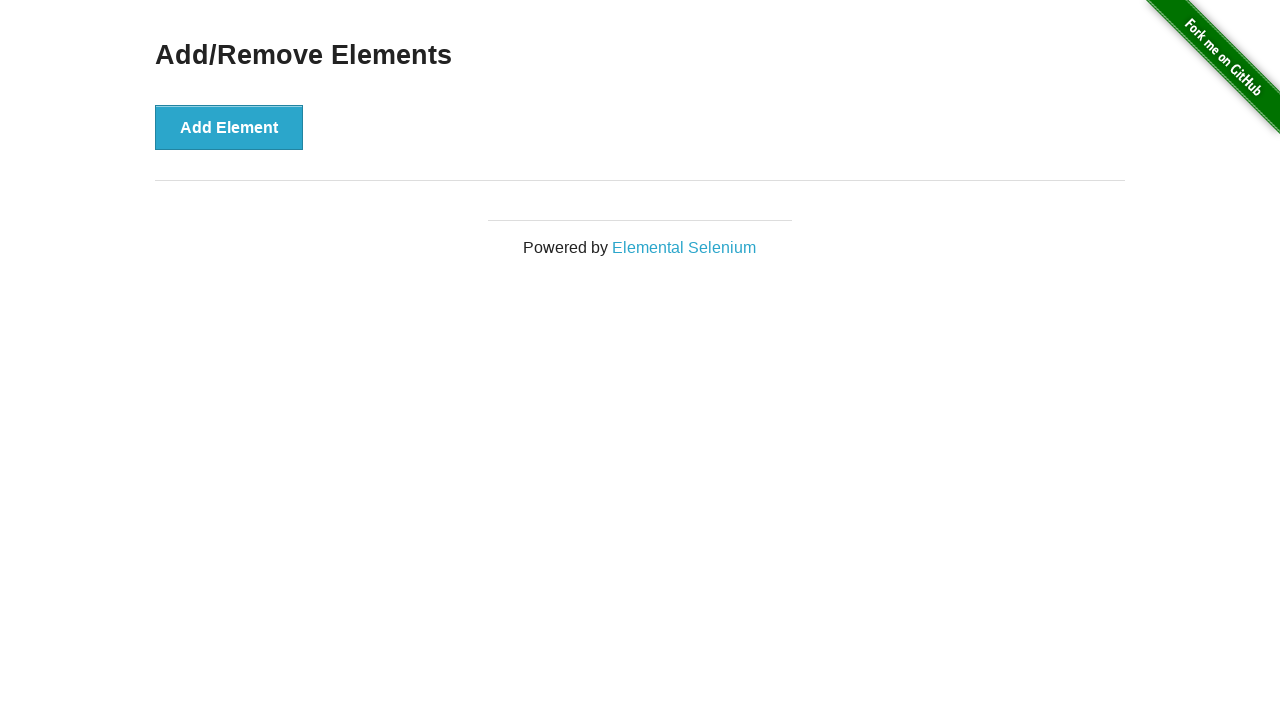